Tests adding a todo item to a sample todo application by entering text in the input field and clicking the add button, then verifying the todo was added.

Starting URL: https://lambdatest.github.io/sample-todo-app/

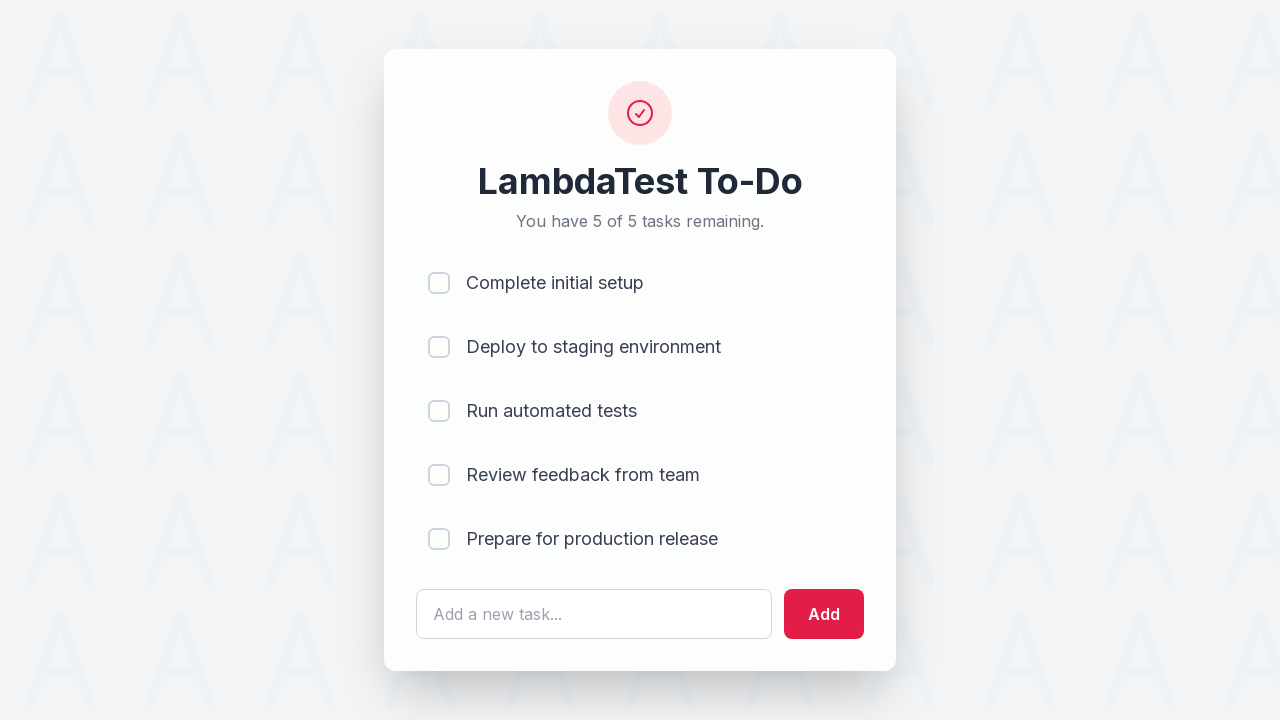

Navigated to sample todo app
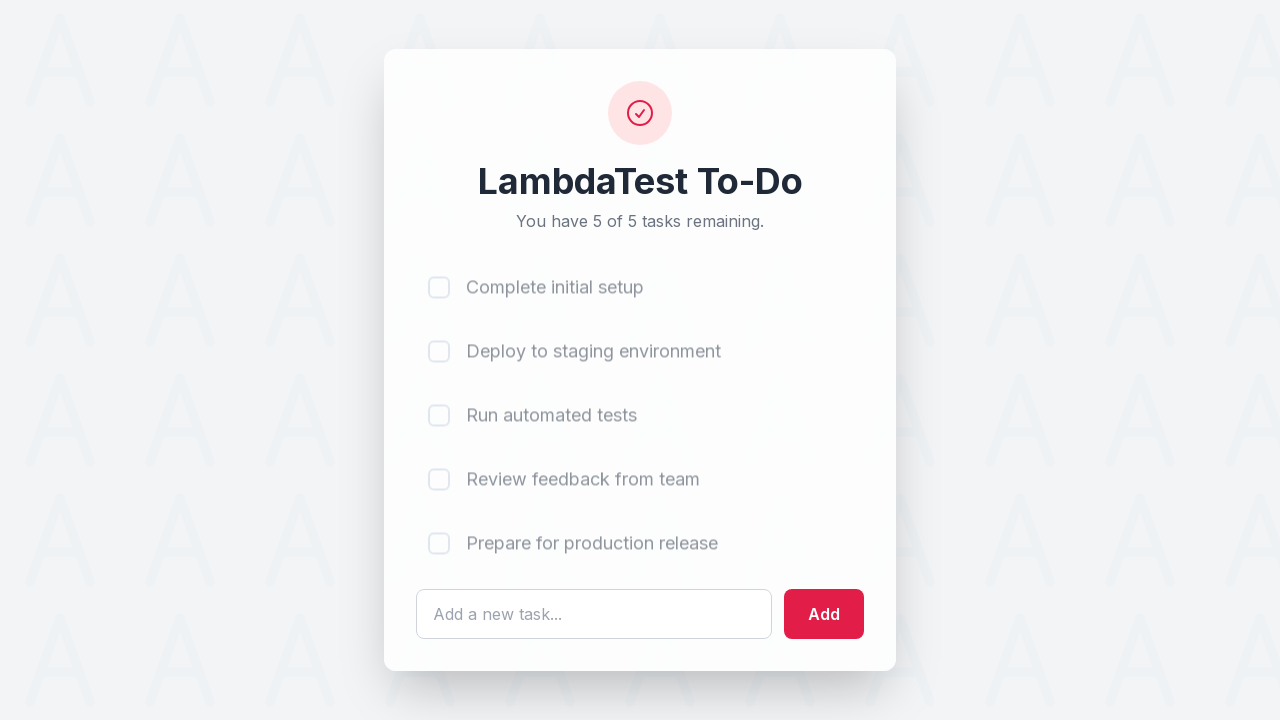

Filled todo input field with 'Learn to automate with Selenium' on #sampletodotext
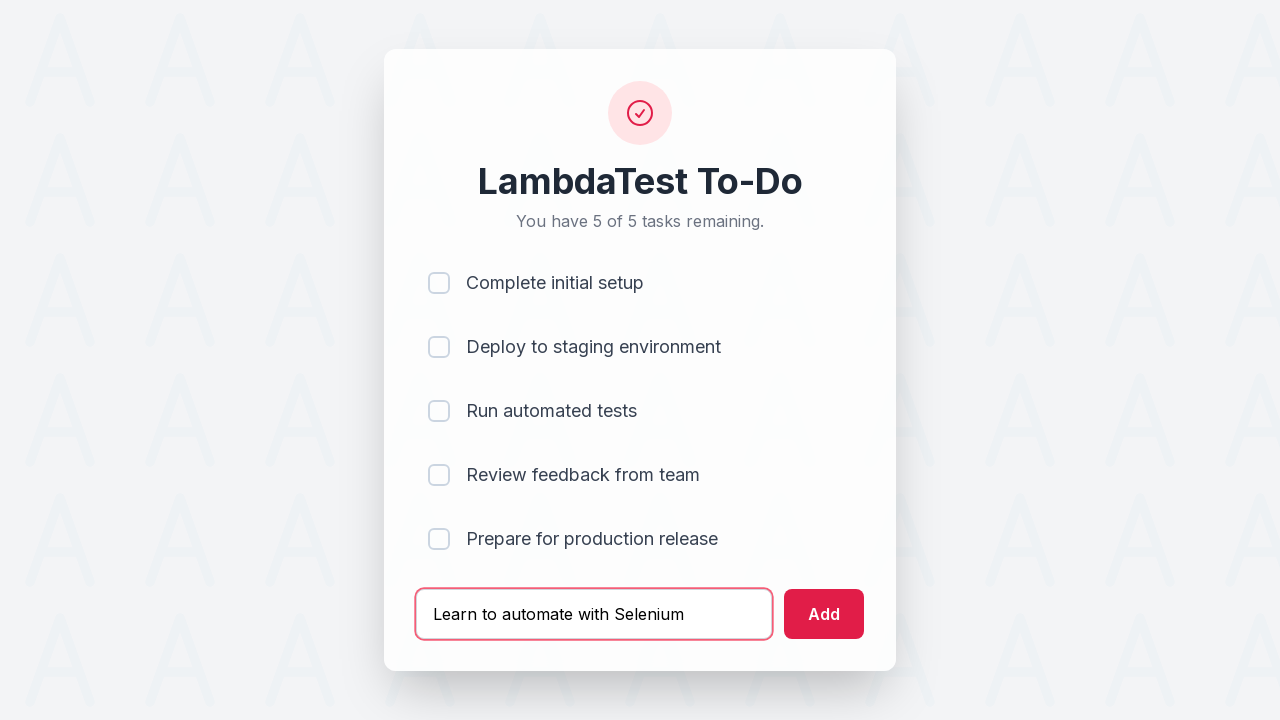

Clicked add button to submit todo at (824, 614) on #addbutton
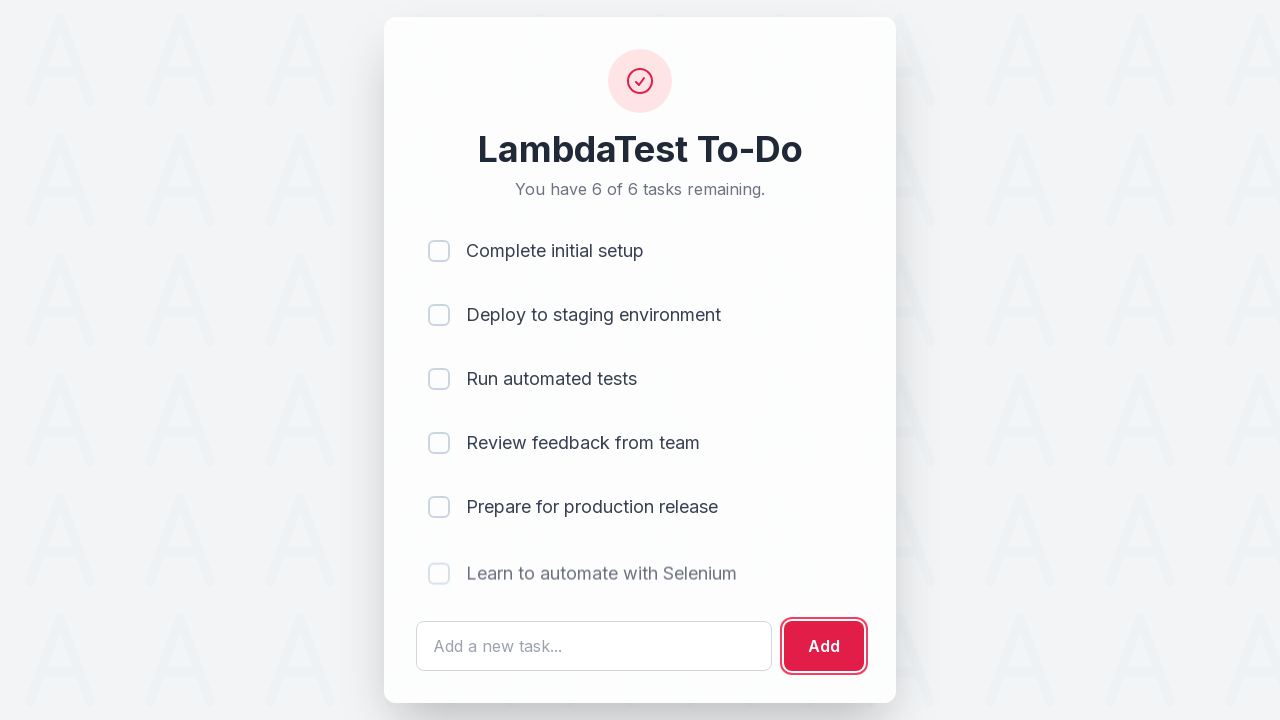

Todo item appeared in the list
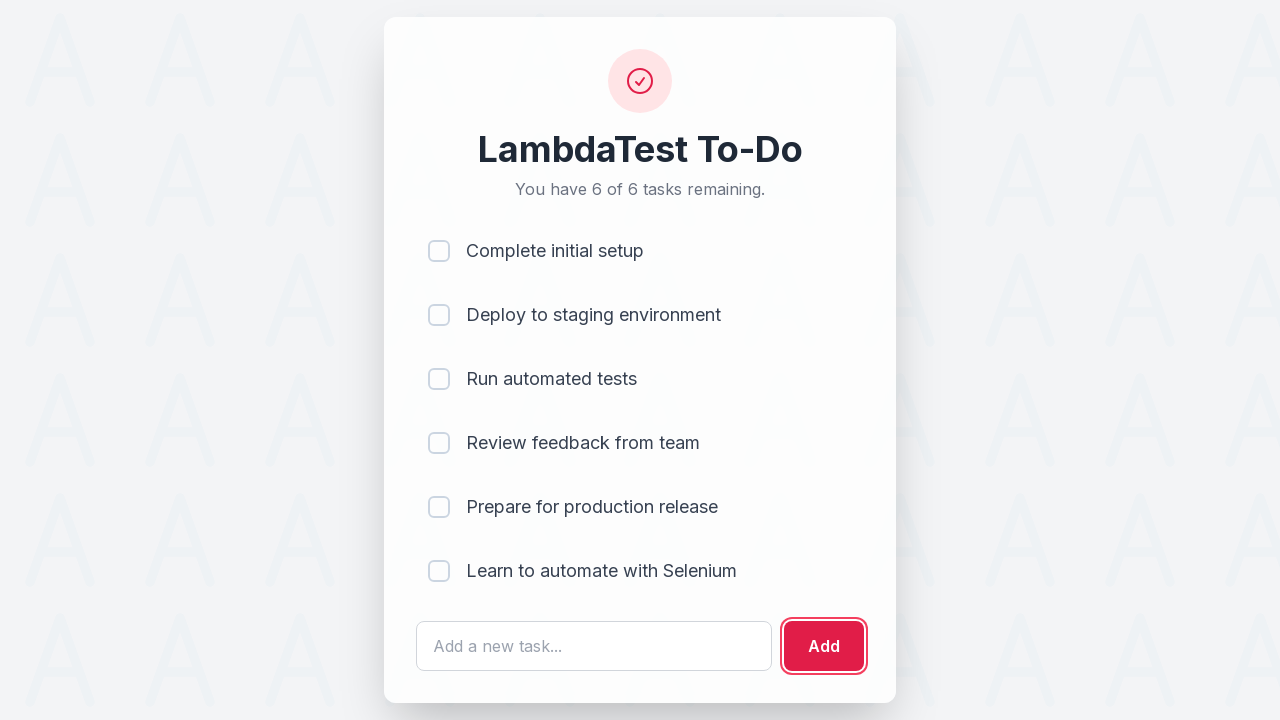

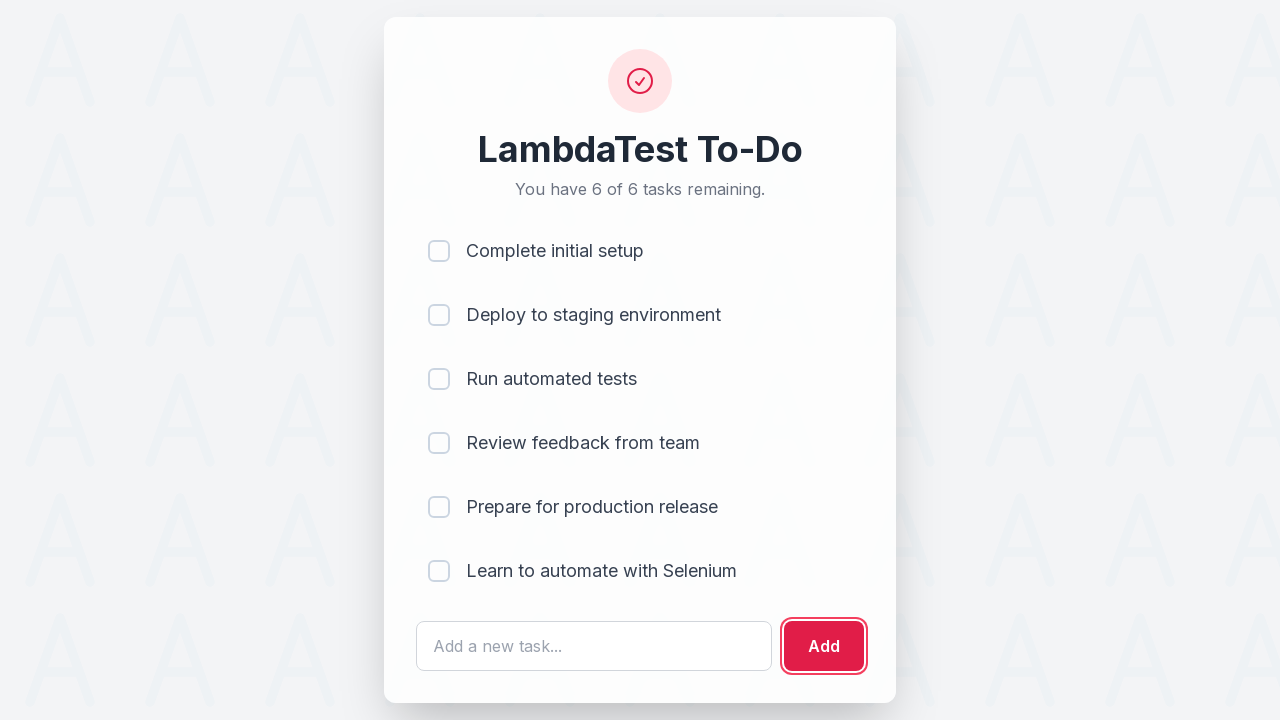